Tests parking cost calculator with Long-Term Garage Parking option for a 7-day period by filling entry/exit dates and times, then calculating the cost.

Starting URL: https://practice.expandtesting.com/webpark

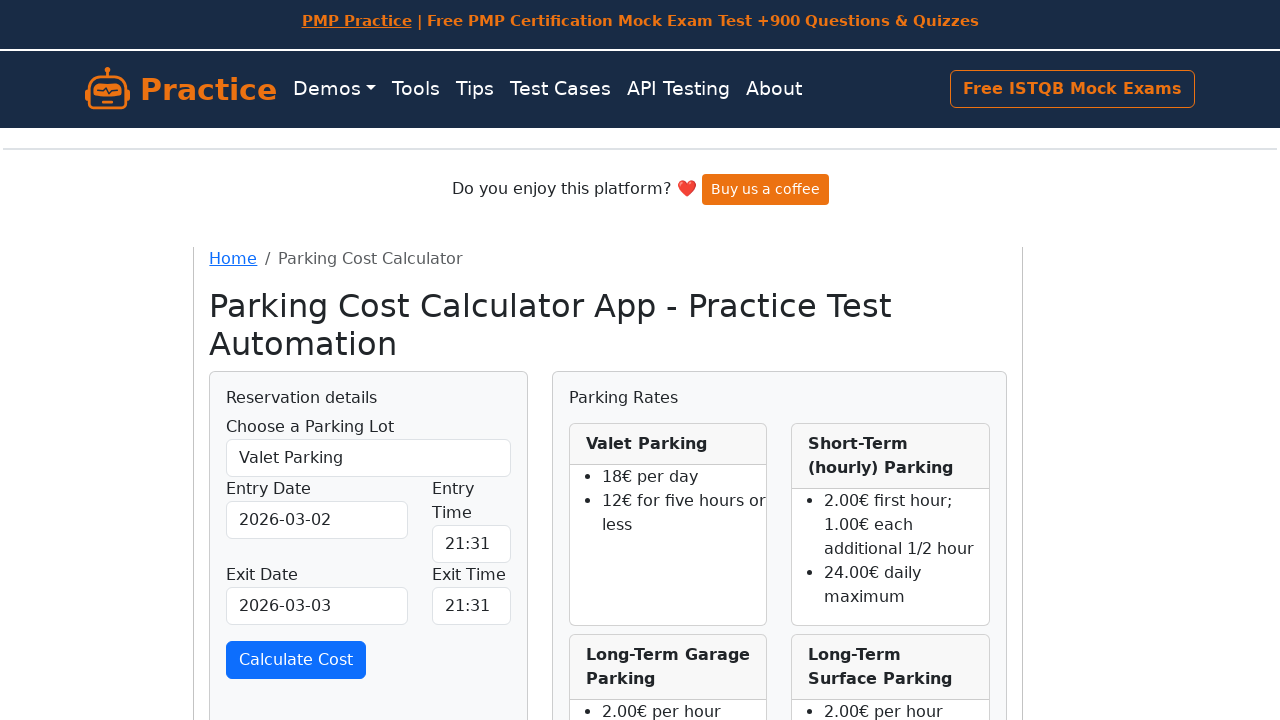

Selected 'Long-Term Garage Parking' from parking lot dropdown on #parkingLot
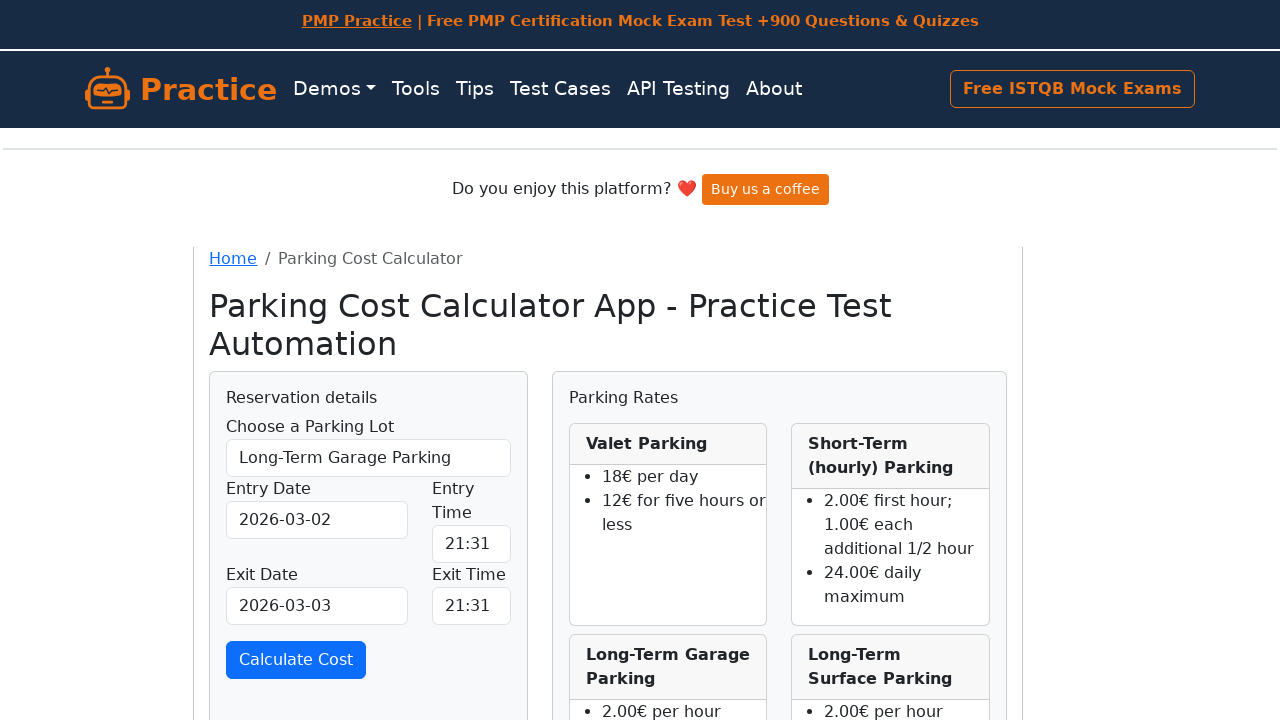

Set entry date to 2025-06-21
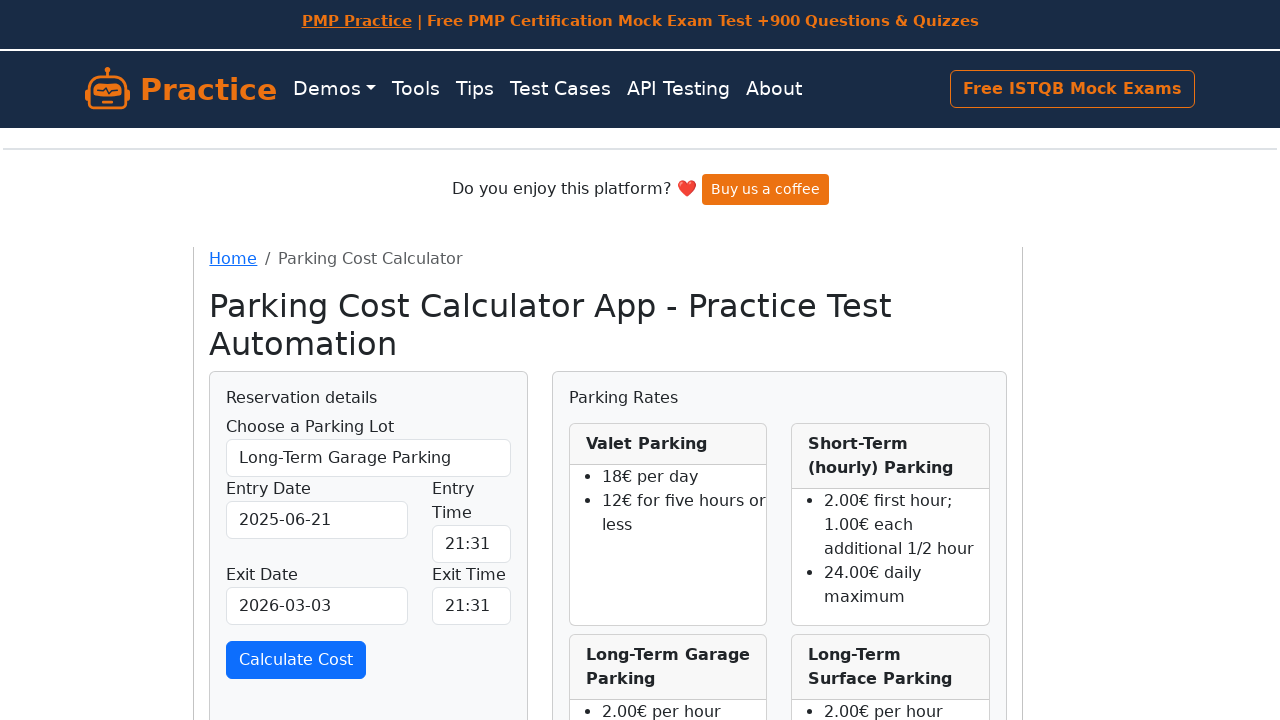

Filled entry time with 08:00AM on #entryTime
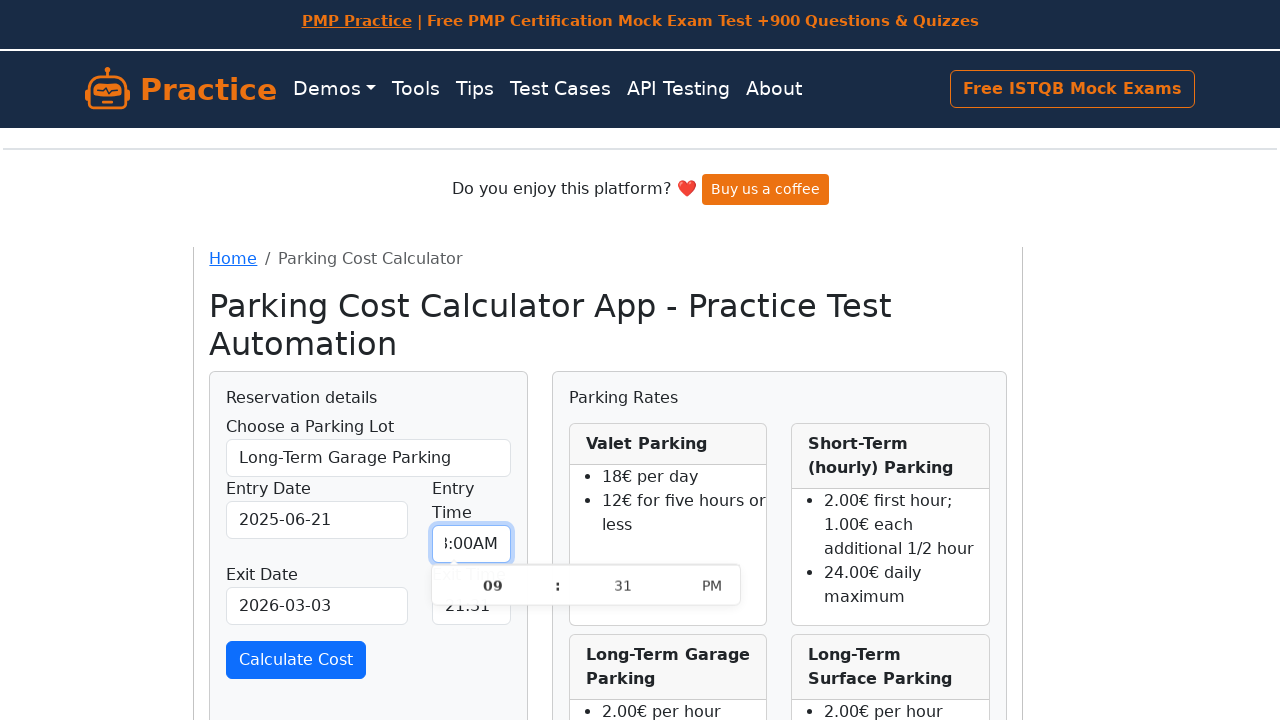

Set exit date to 2025-06-28
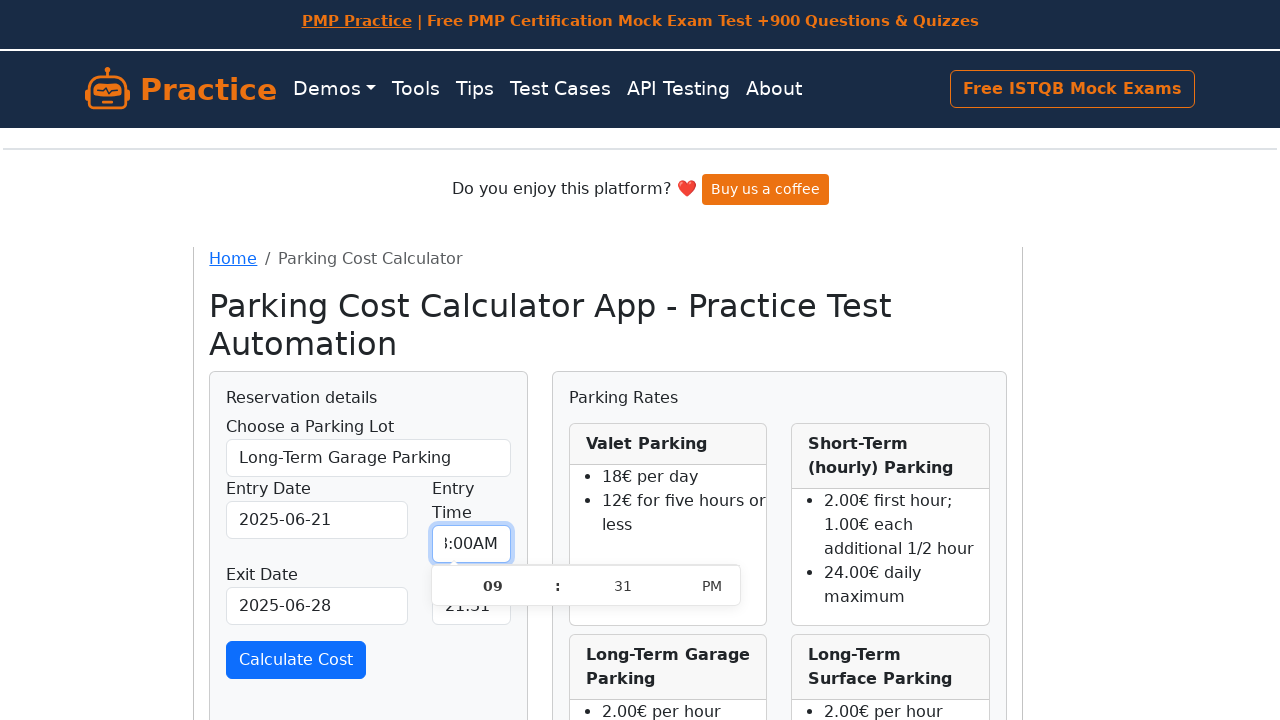

Filled exit time with 08:00AM on #exitTime
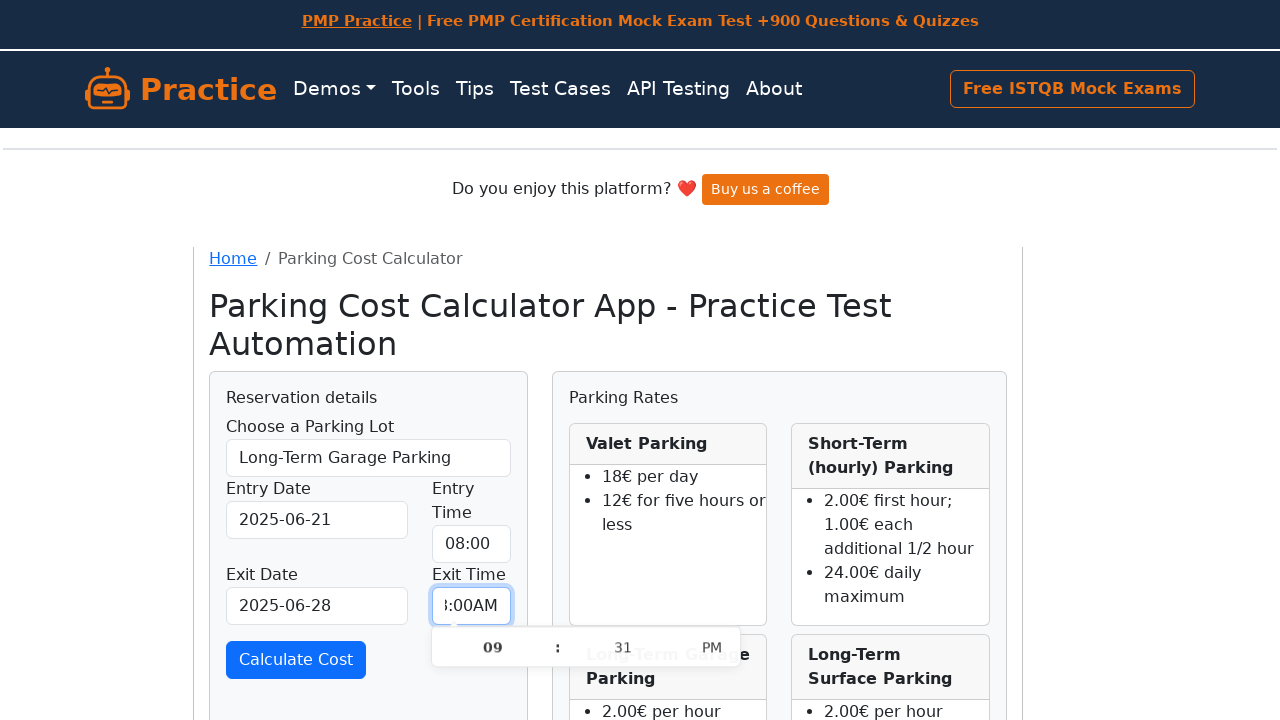

Clicked Calculate button to compute parking cost at (296, 660) on #calculateCost
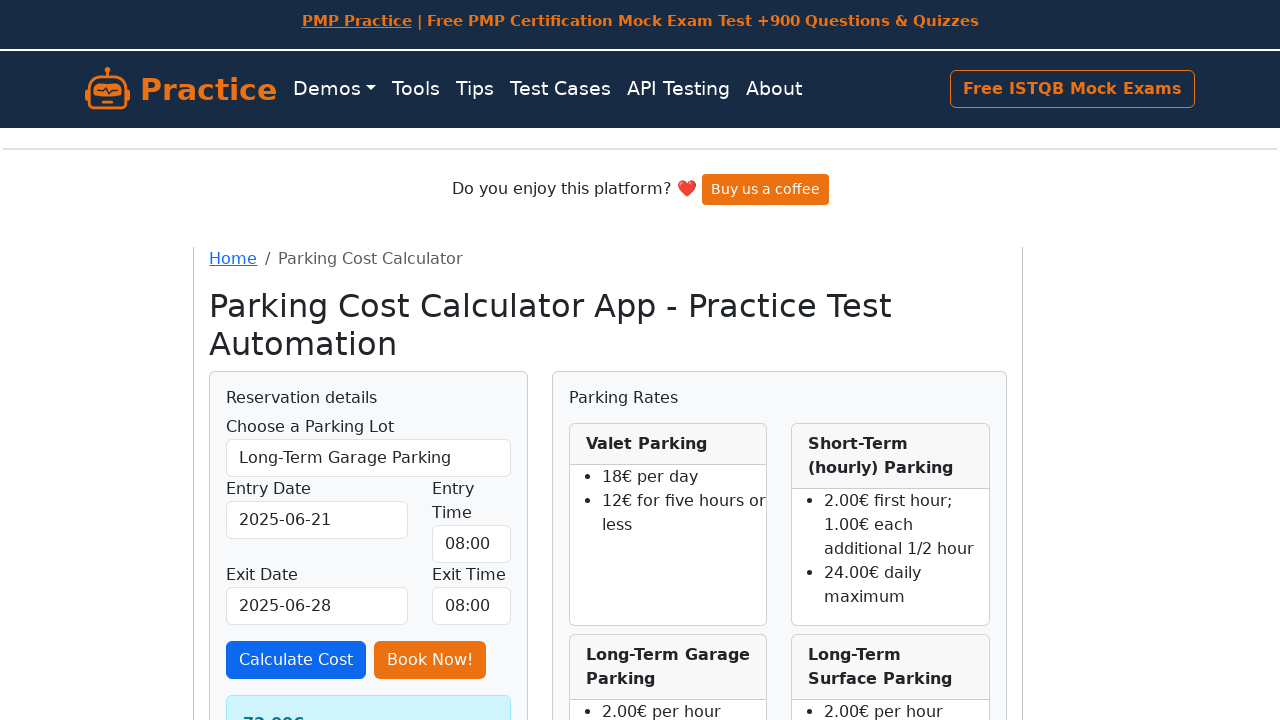

Parking cost result displayed successfully
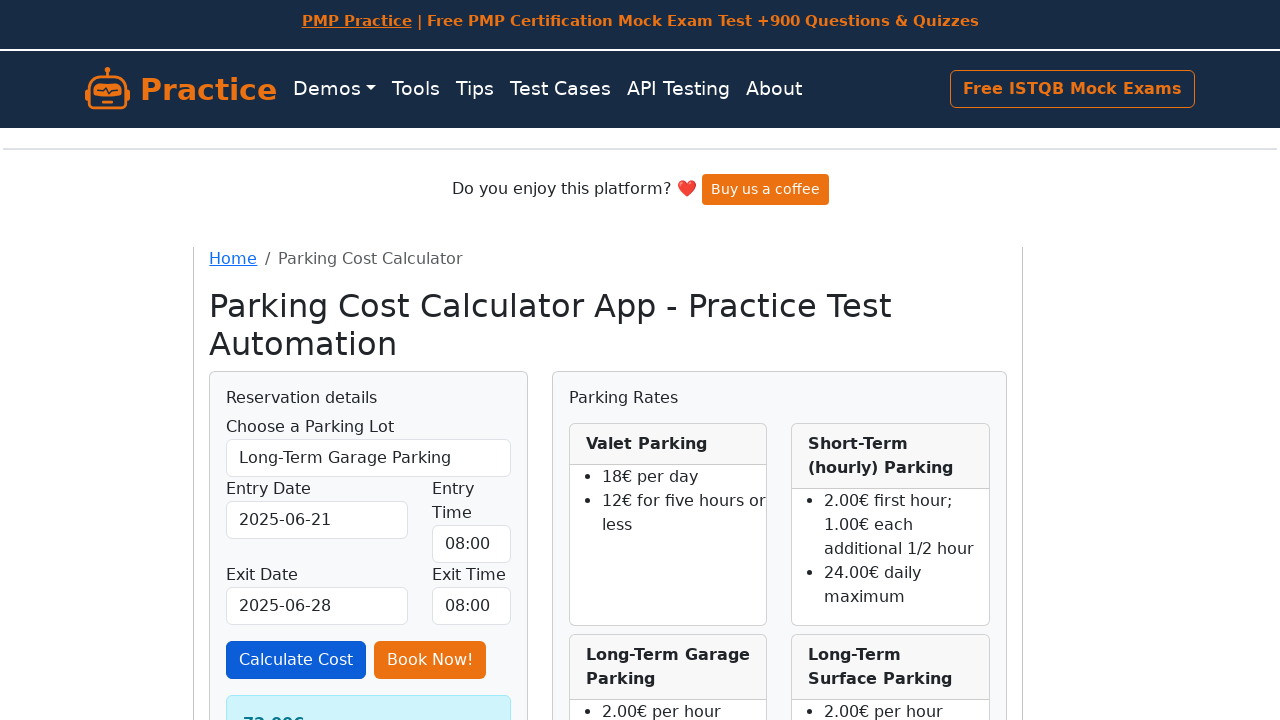

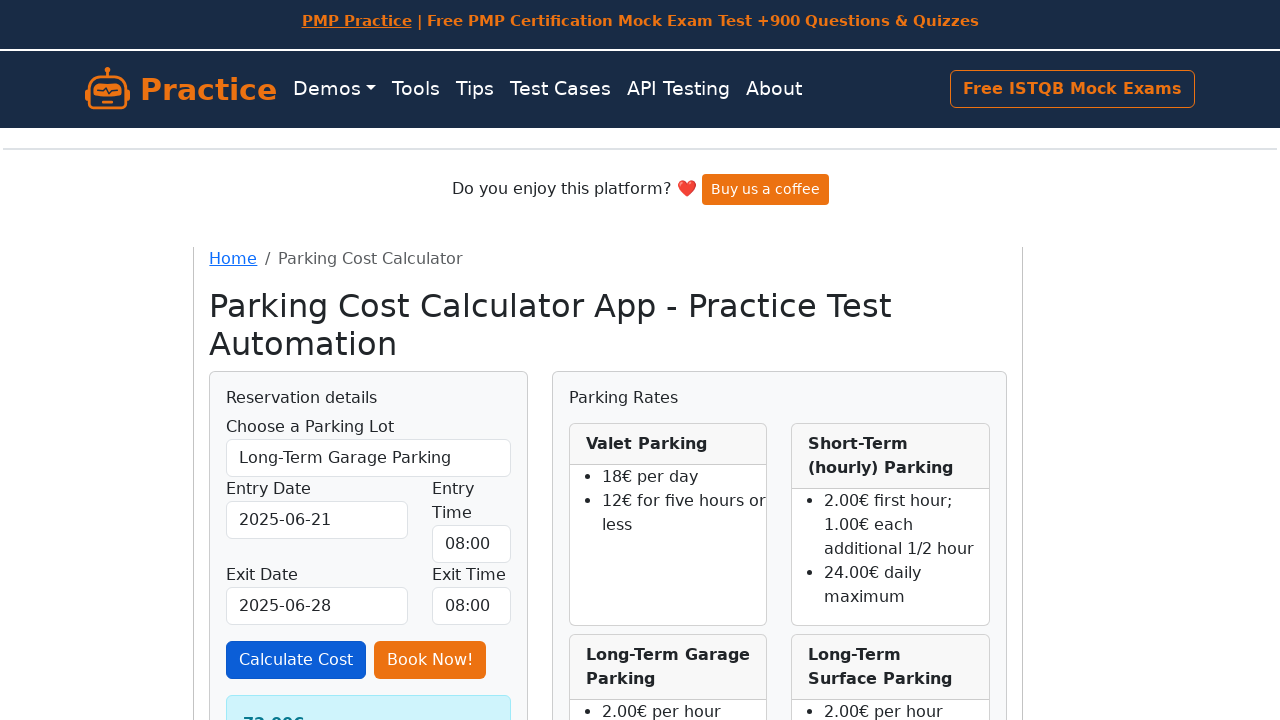